Tests dynamic content loading by clicking a button and waiting for hidden content to become visible

Starting URL: https://the-internet.herokuapp.com/dynamic_loading/1

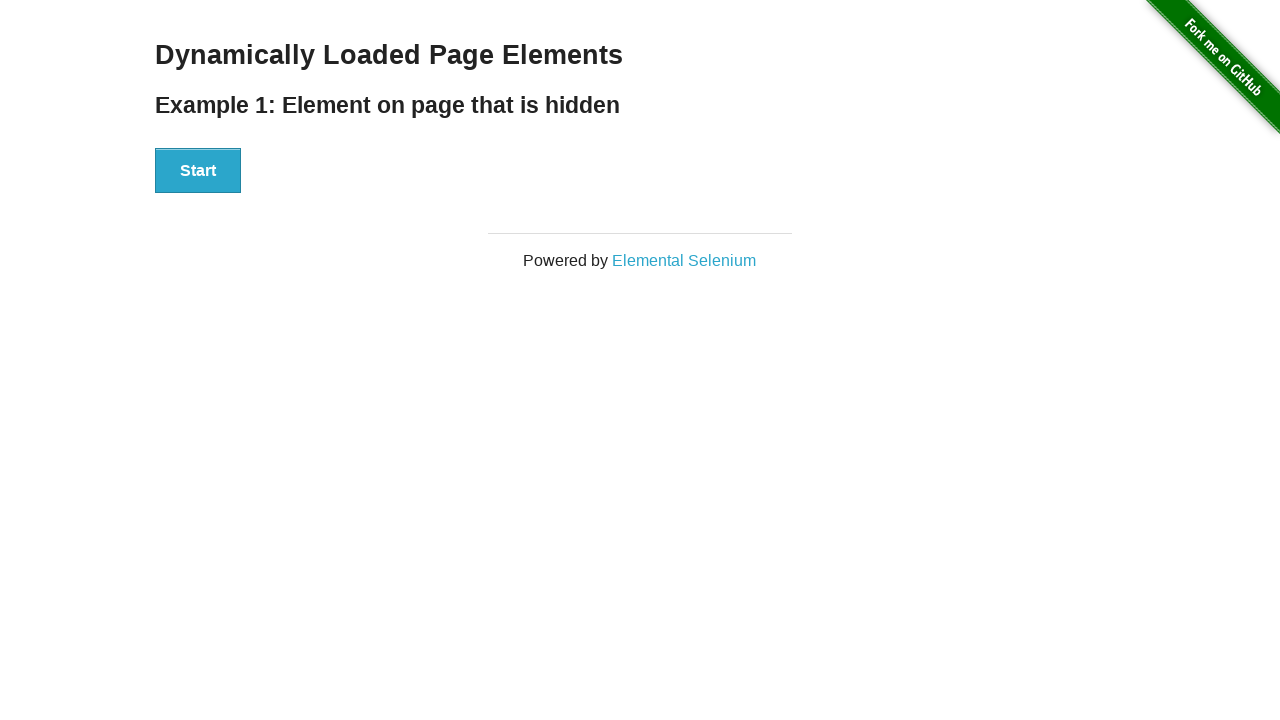

Clicked start button to begin loading dynamic content at (198, 171) on xpath=//div[@id='start']/button
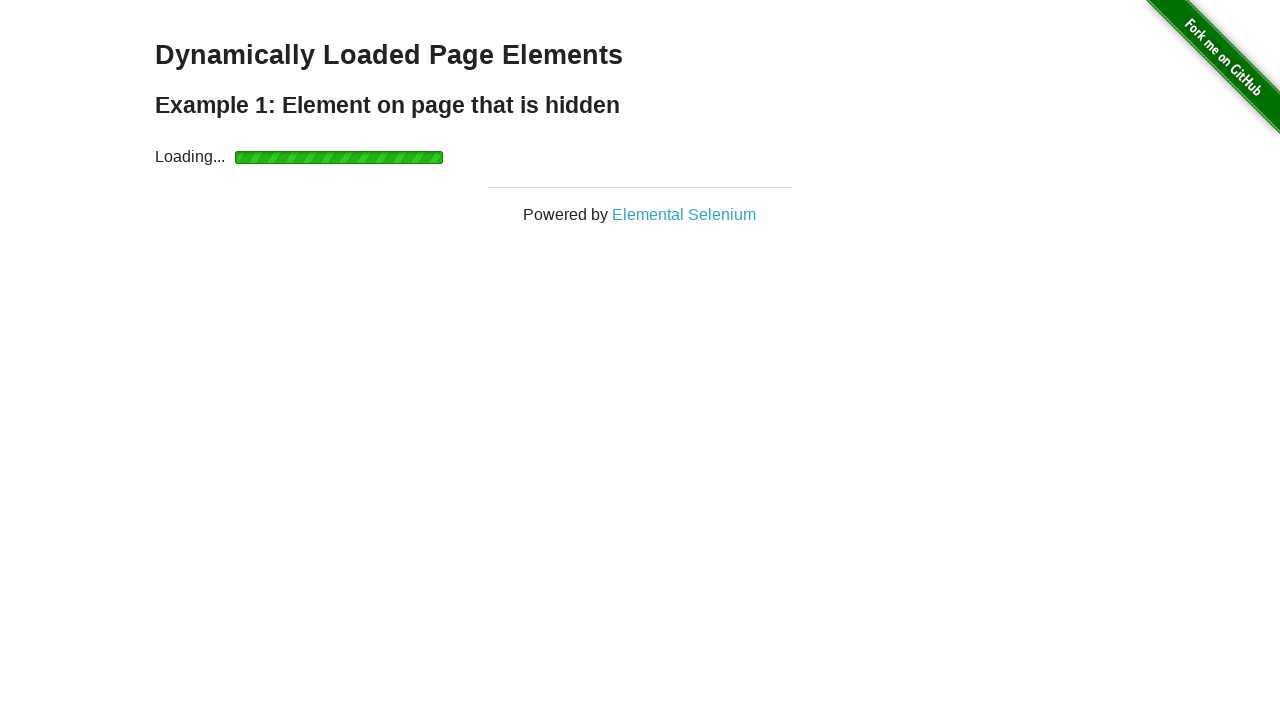

Waited for dynamically loaded content to become visible
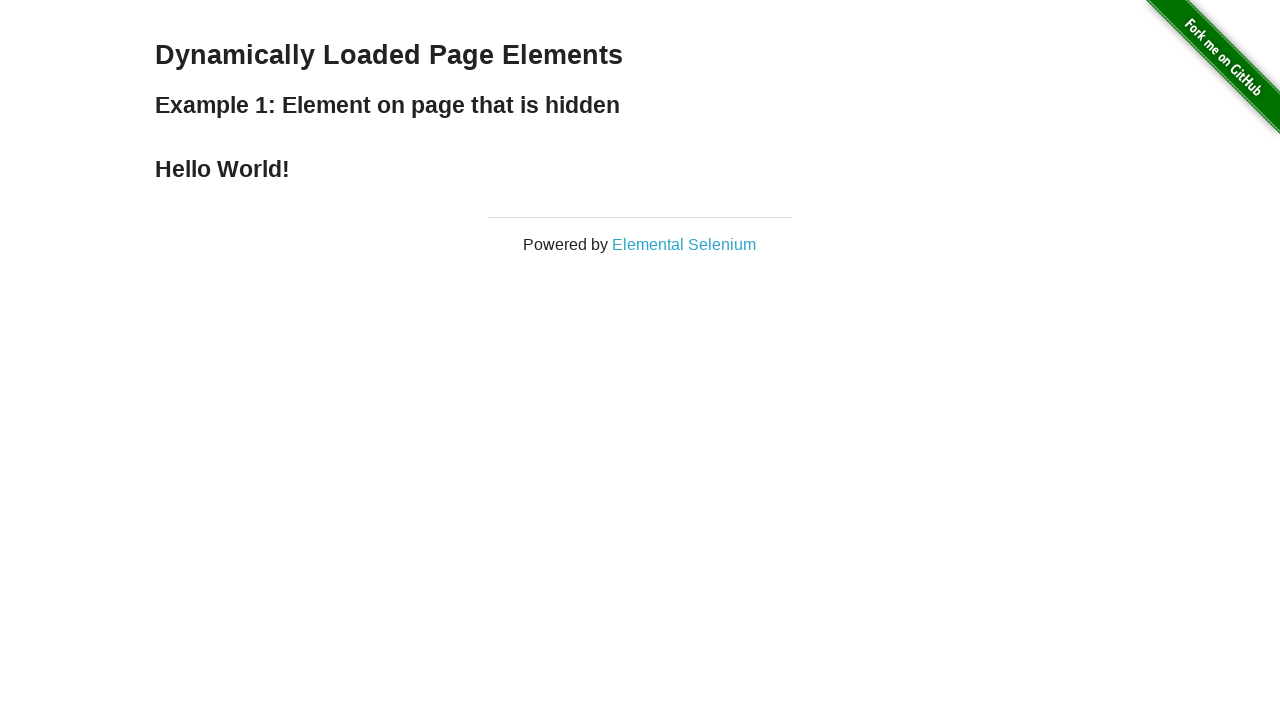

Retrieved text from dynamically loaded element: 'Hello World!'
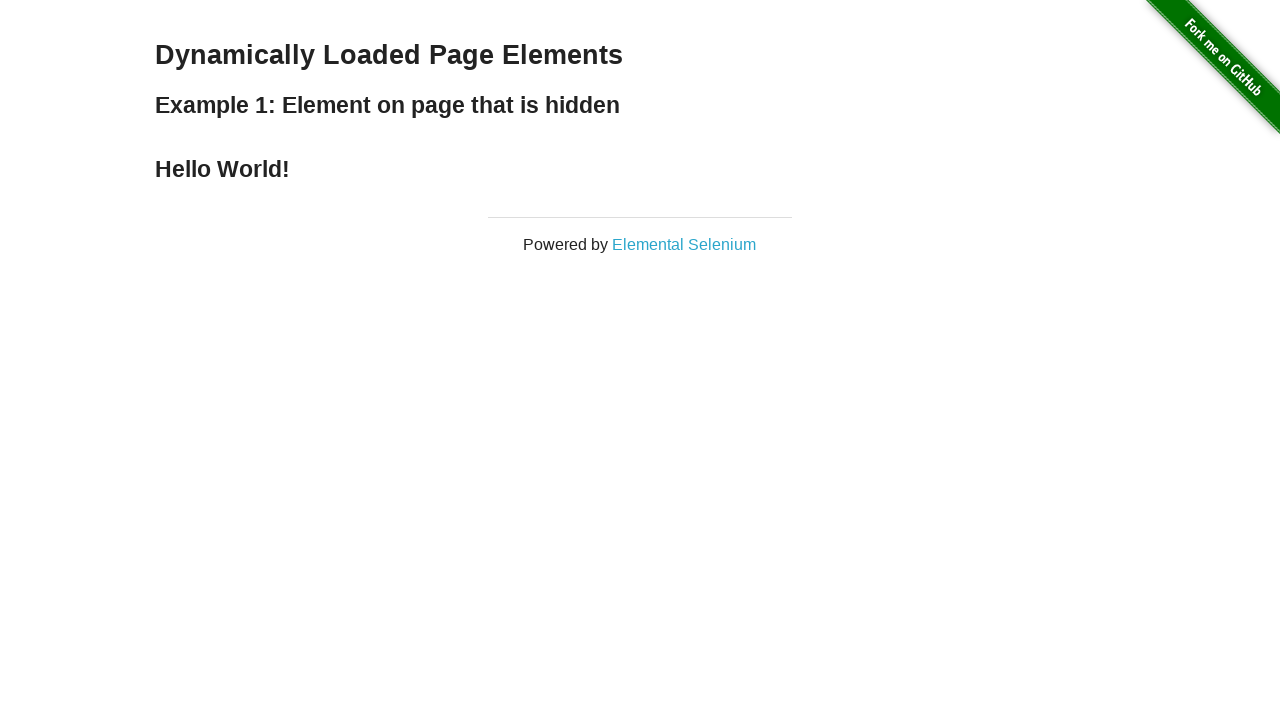

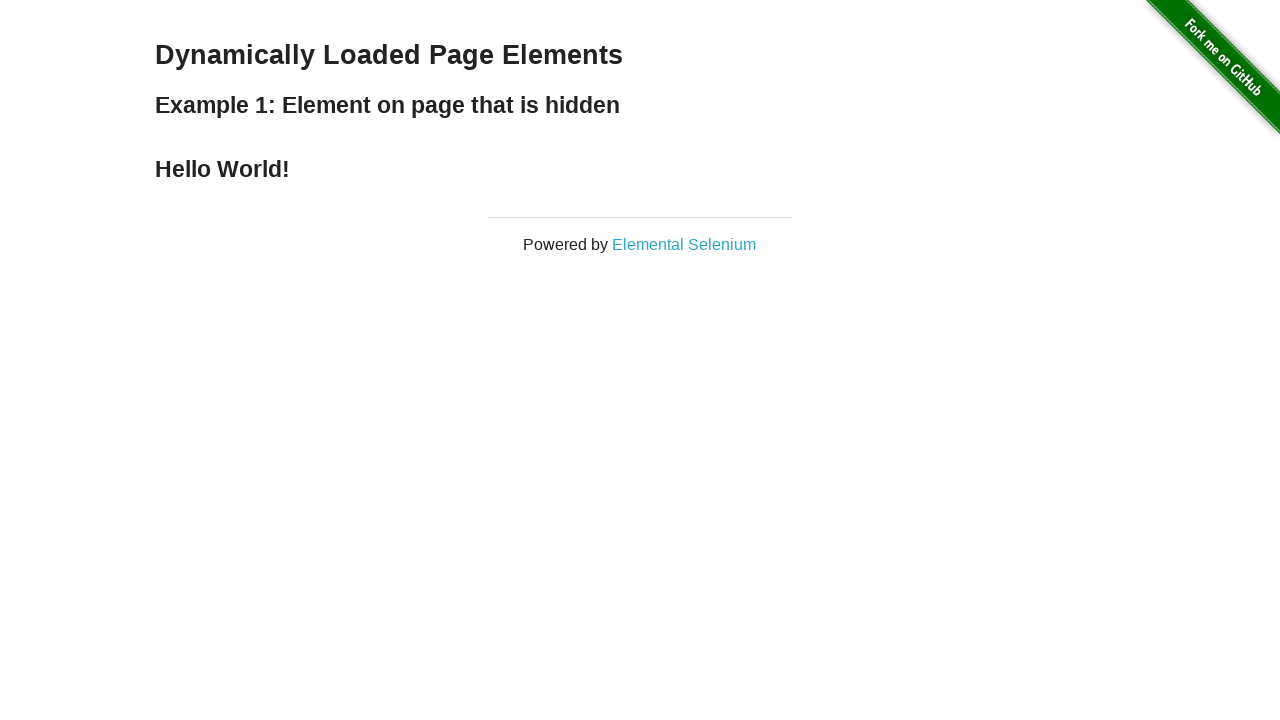